Tests a complex form automation by filling out a practice form with personal details (name, email, mobile, gender, hobbies, address) and submitting it, then verifying the success modal appears.

Starting URL: https://demoqa.com/automation-practice-form

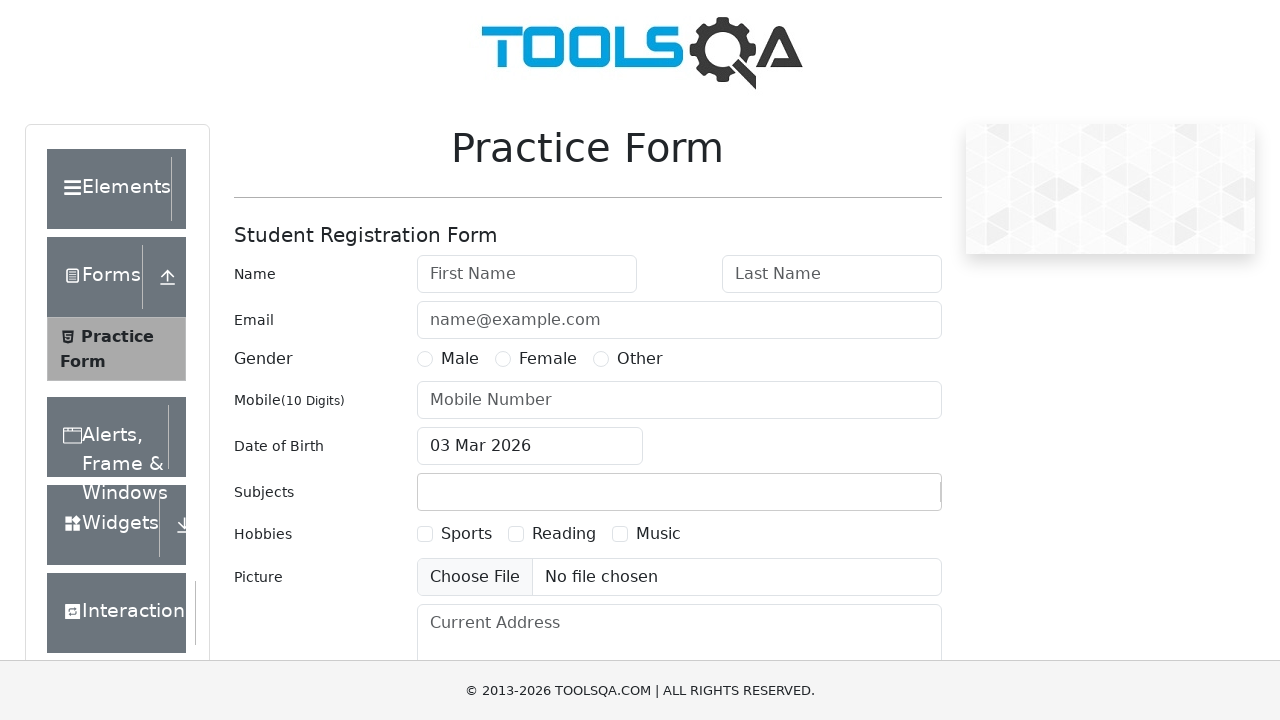

Filled first name field with 'Michael' on #firstName
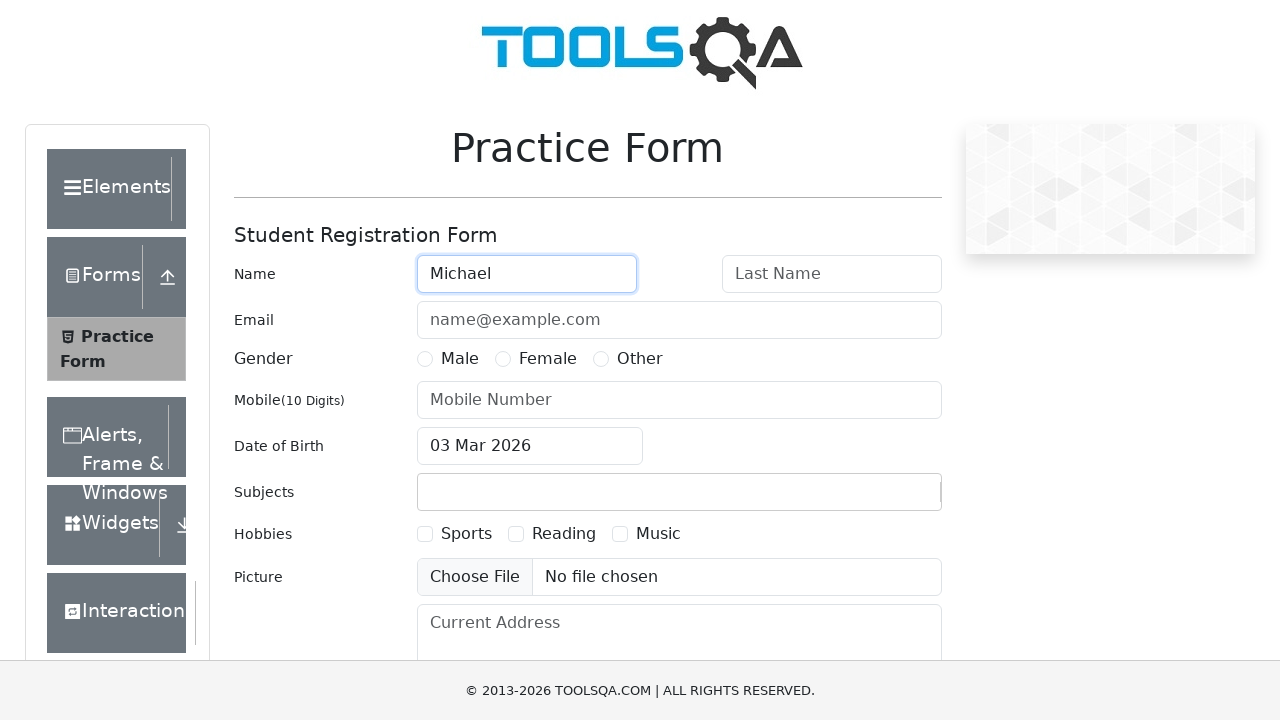

Filled last name field with 'Thompson' on #lastName
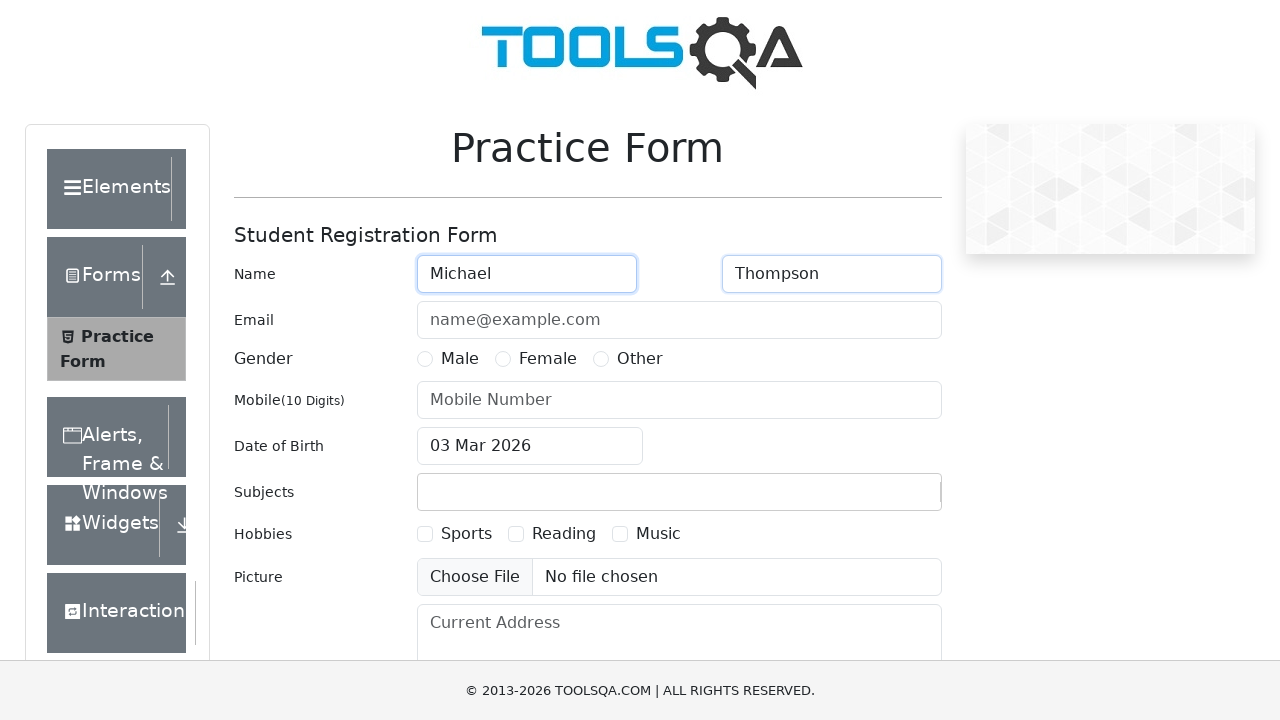

Filled email field with 'michael.thompson847@example.com' on #userEmail
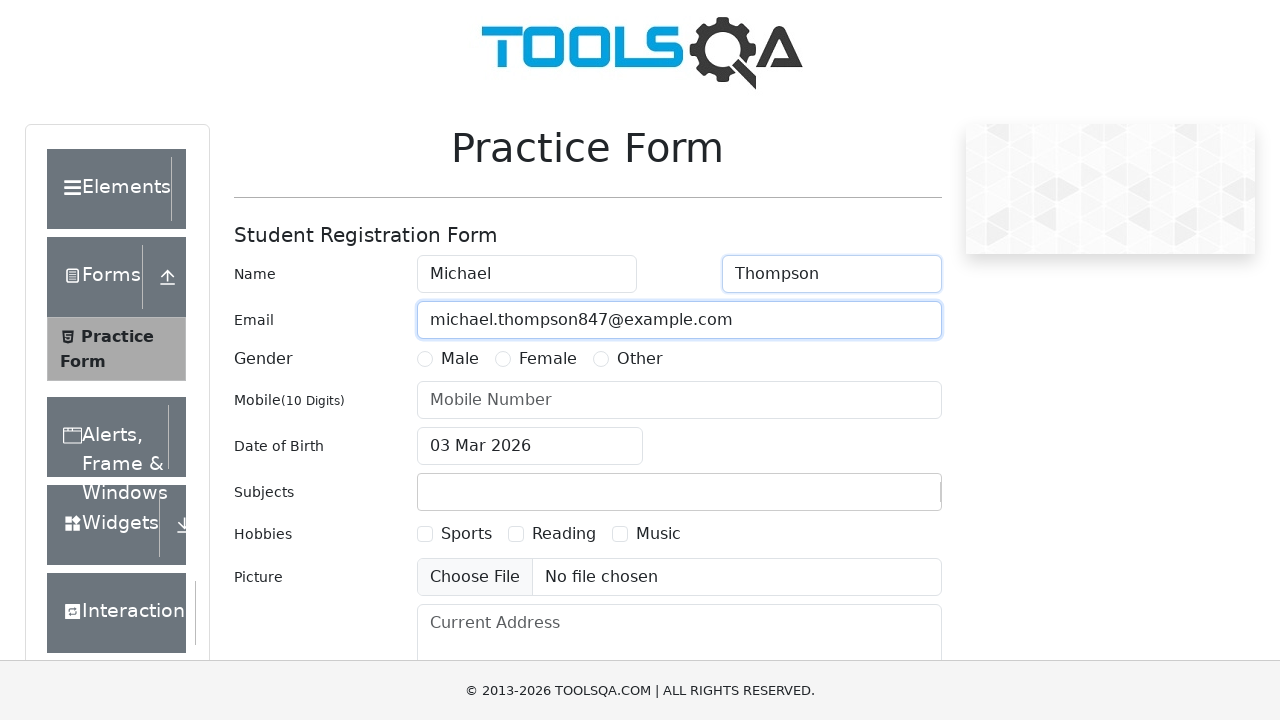

Selected Male gender option at (460, 359) on label[for='gender-radio-1']
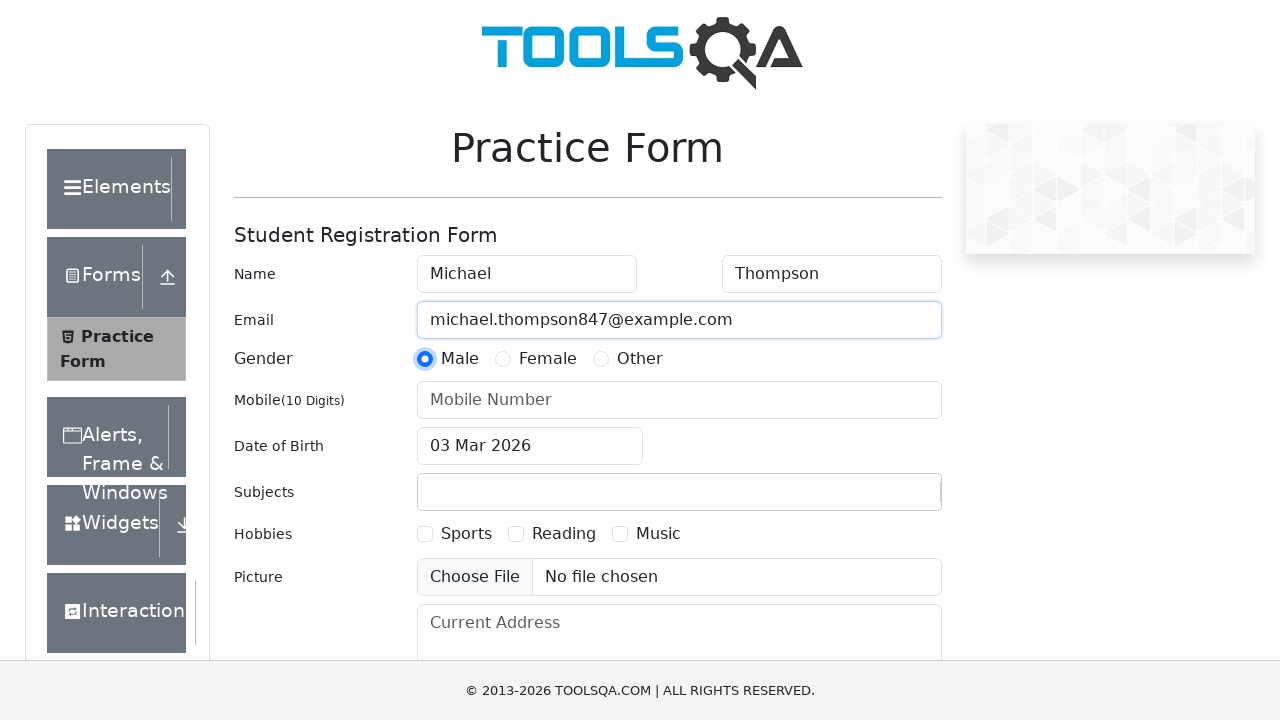

Filled mobile number field with '7823456190' on #userNumber
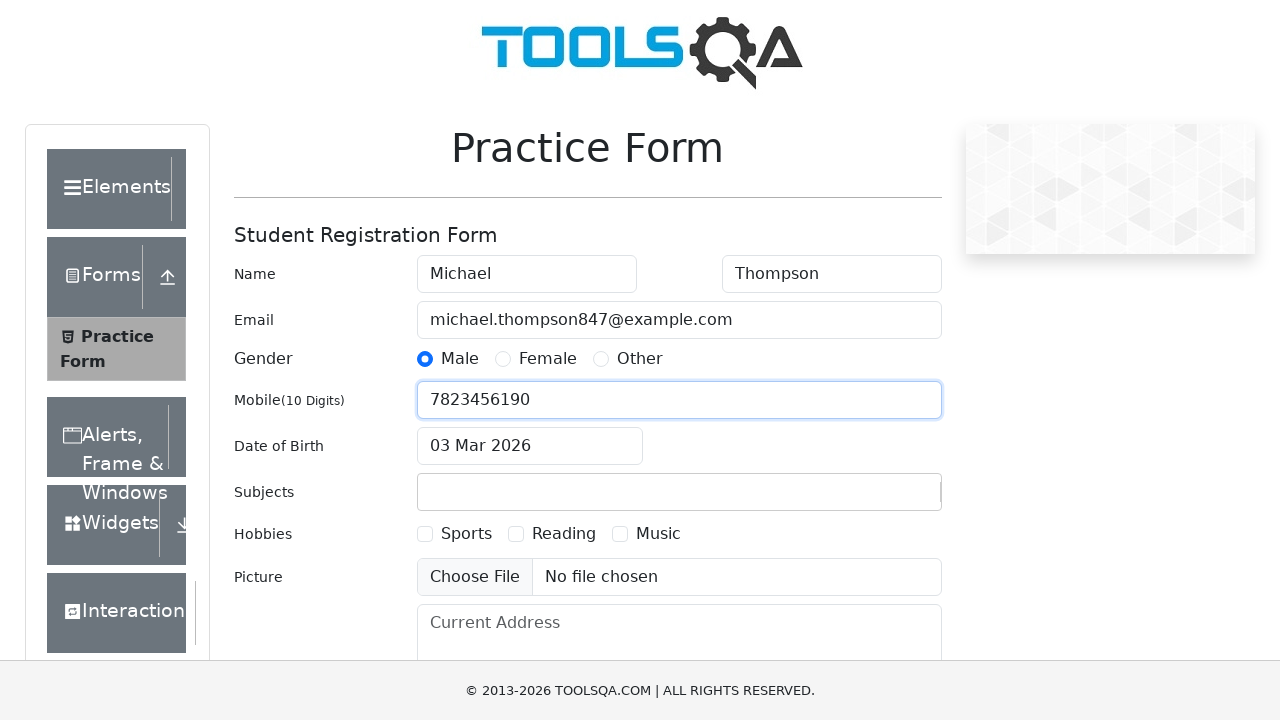

Selected Reading hobby checkbox at (564, 534) on label[for='hobbies-checkbox-2']
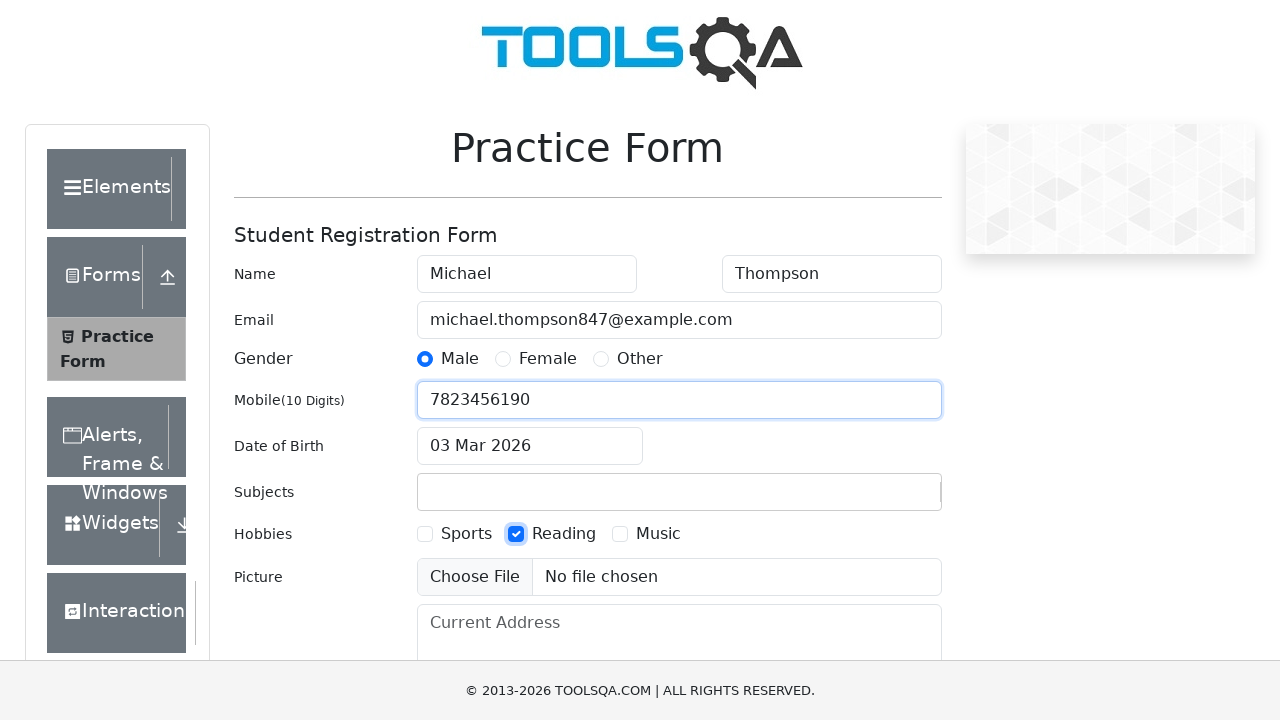

Filled address field with '742 Maple Street, Springfield, IL 62704' on #currentAddress
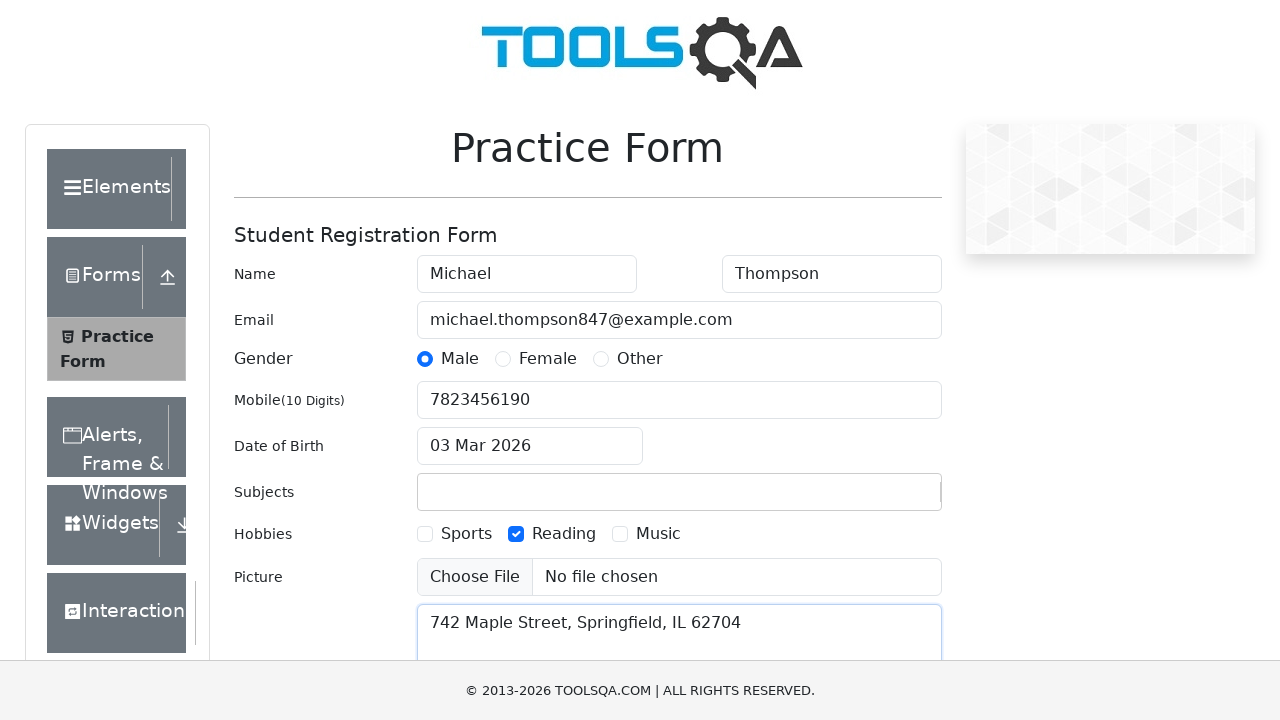

Clicked submit button to submit the form at (885, 499) on #submit
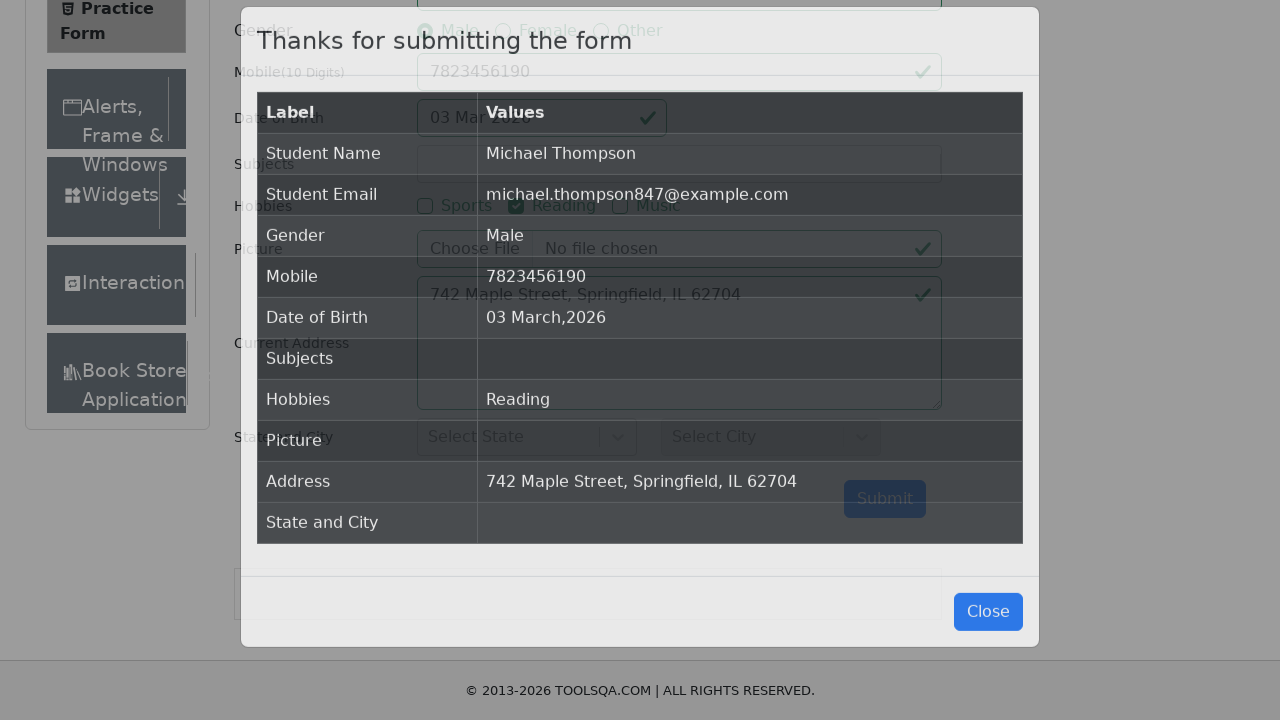

Success modal appeared
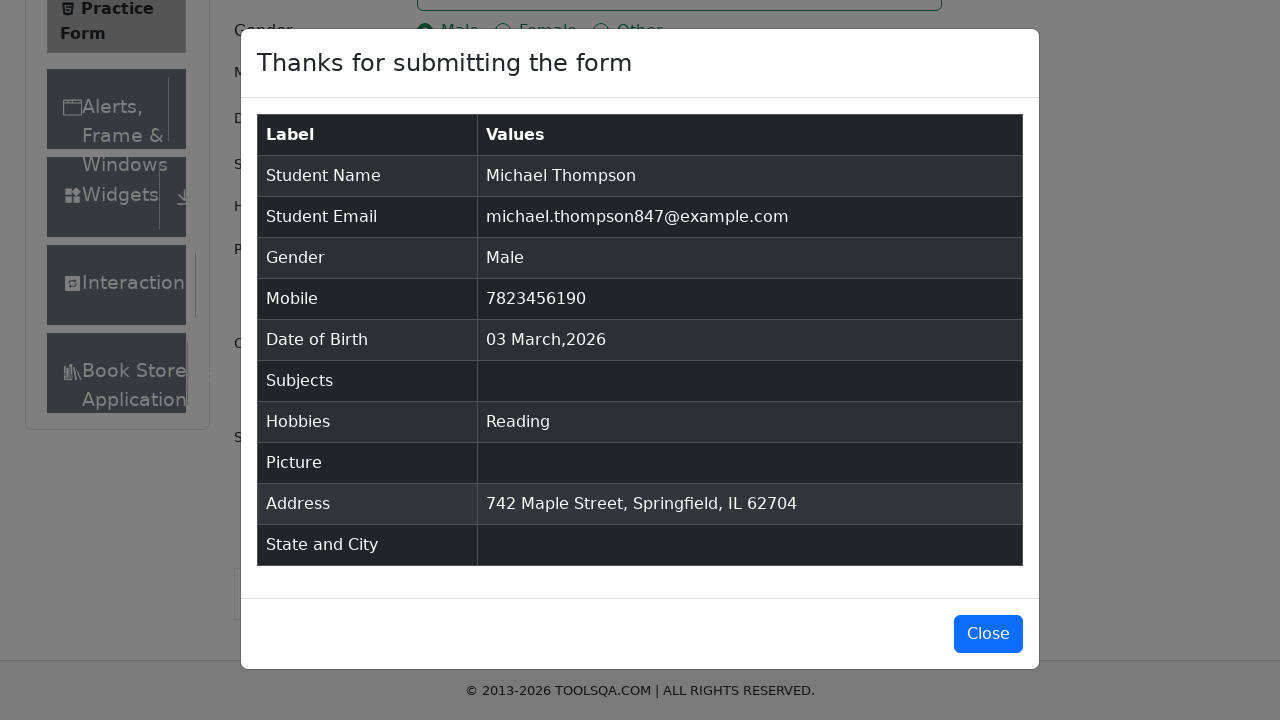

Verified success modal contains 'Thanks' text
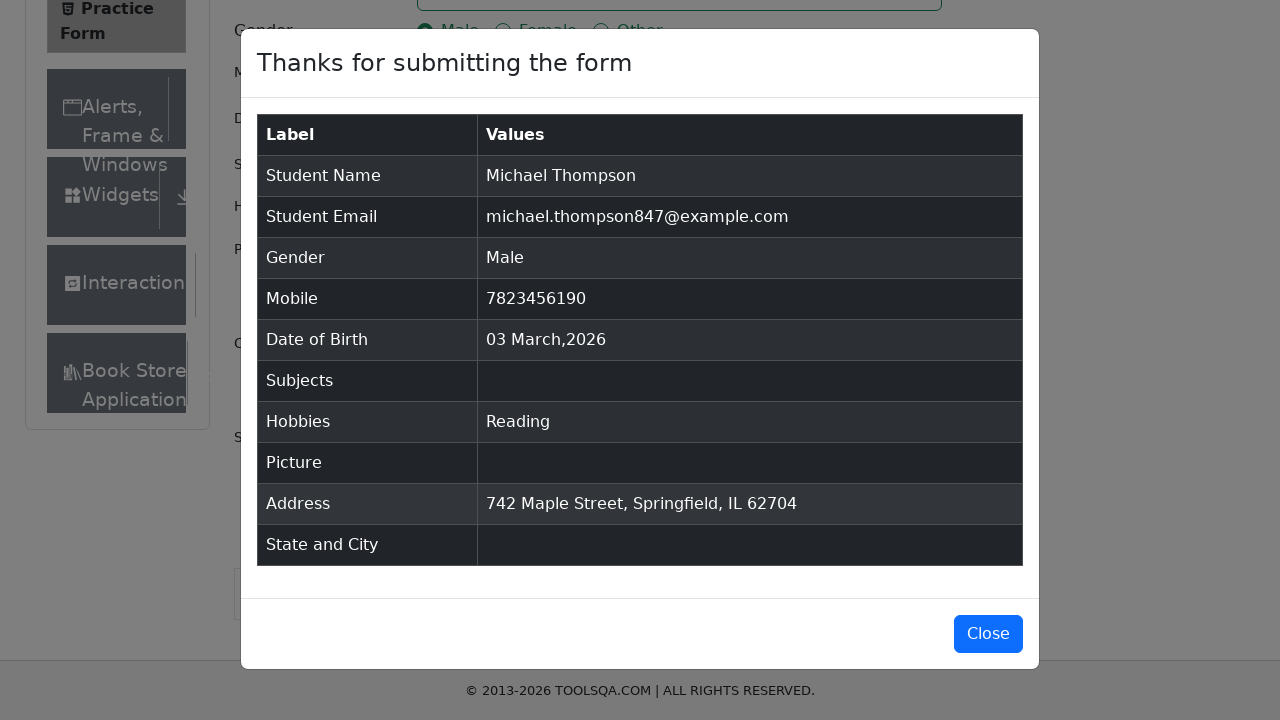

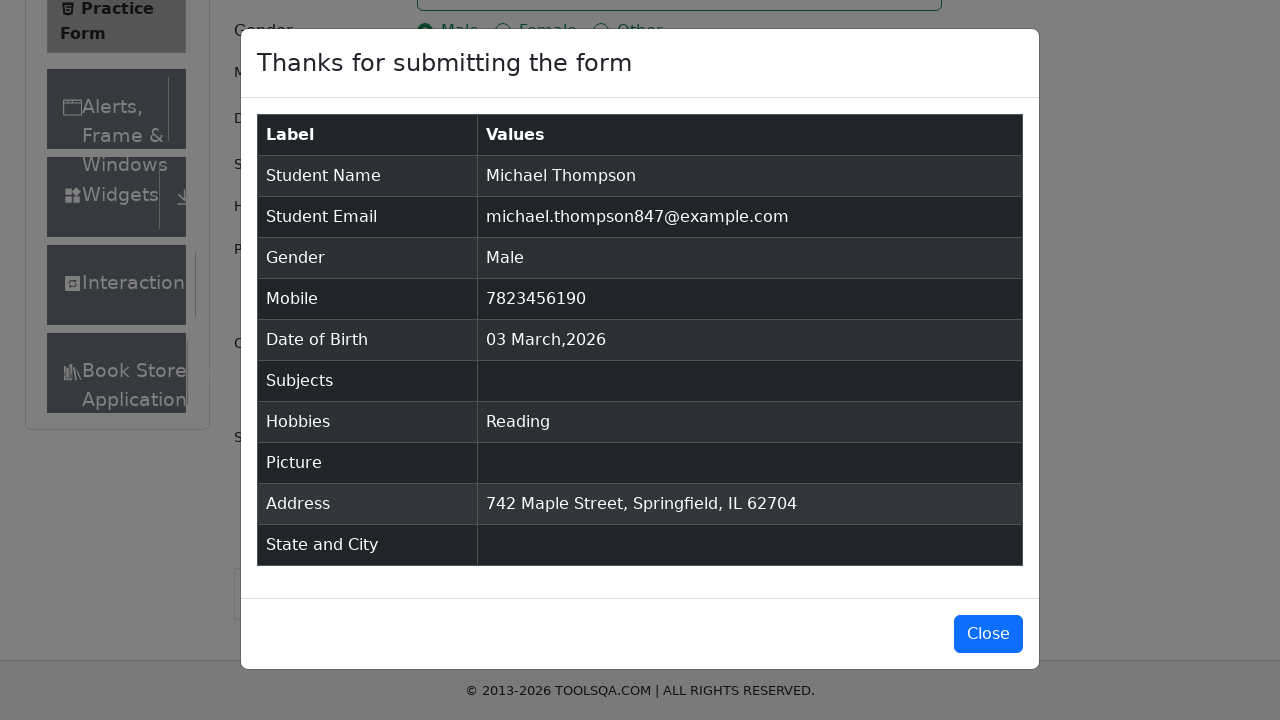